Navigates to Macy's homepage and verifies the page loads by checking the title

Starting URL: https://macys.com

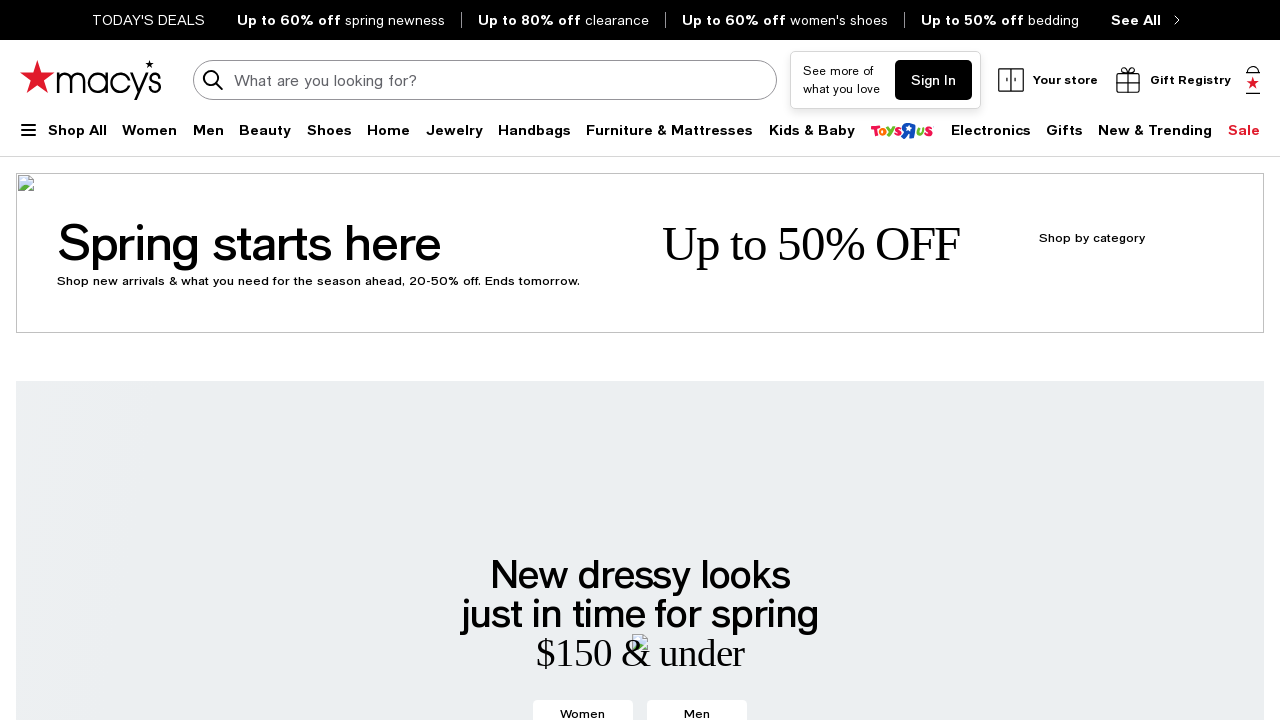

Waited for DOM content to load on Macy's homepage
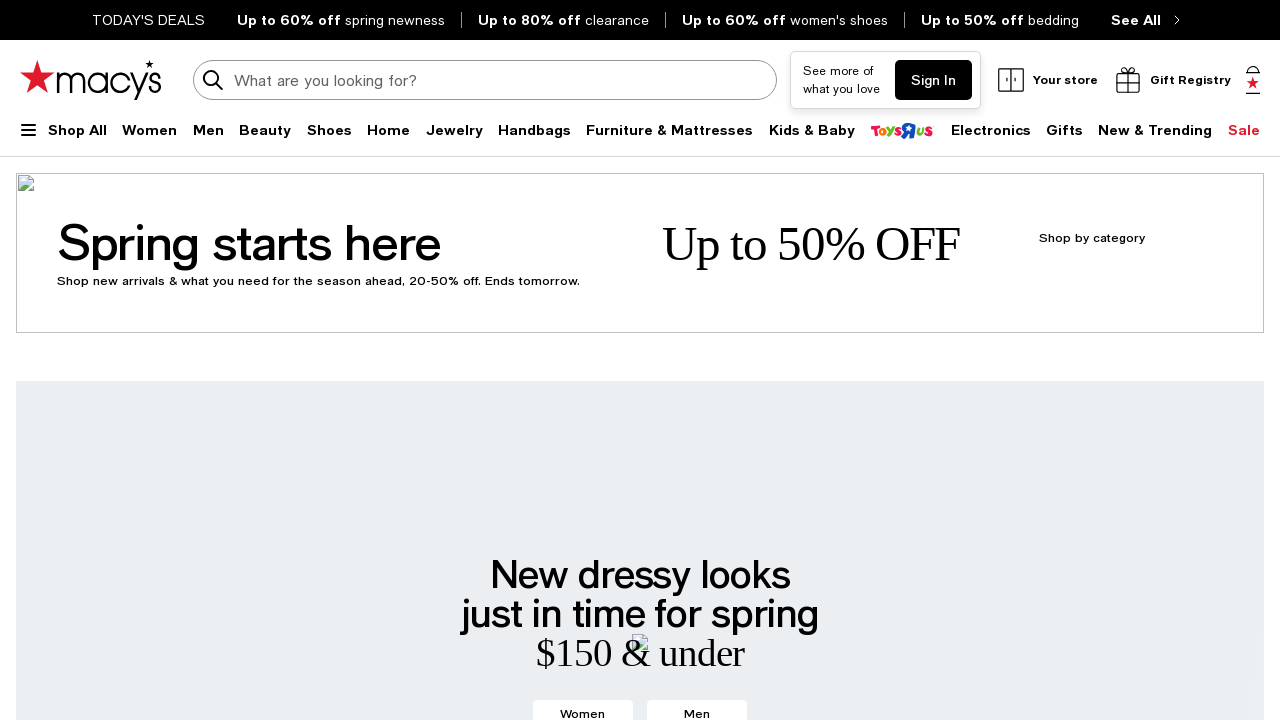

Retrieved page title: Macy's - Shop Fashion Clothing & Accessories - Official Site - Macys.com
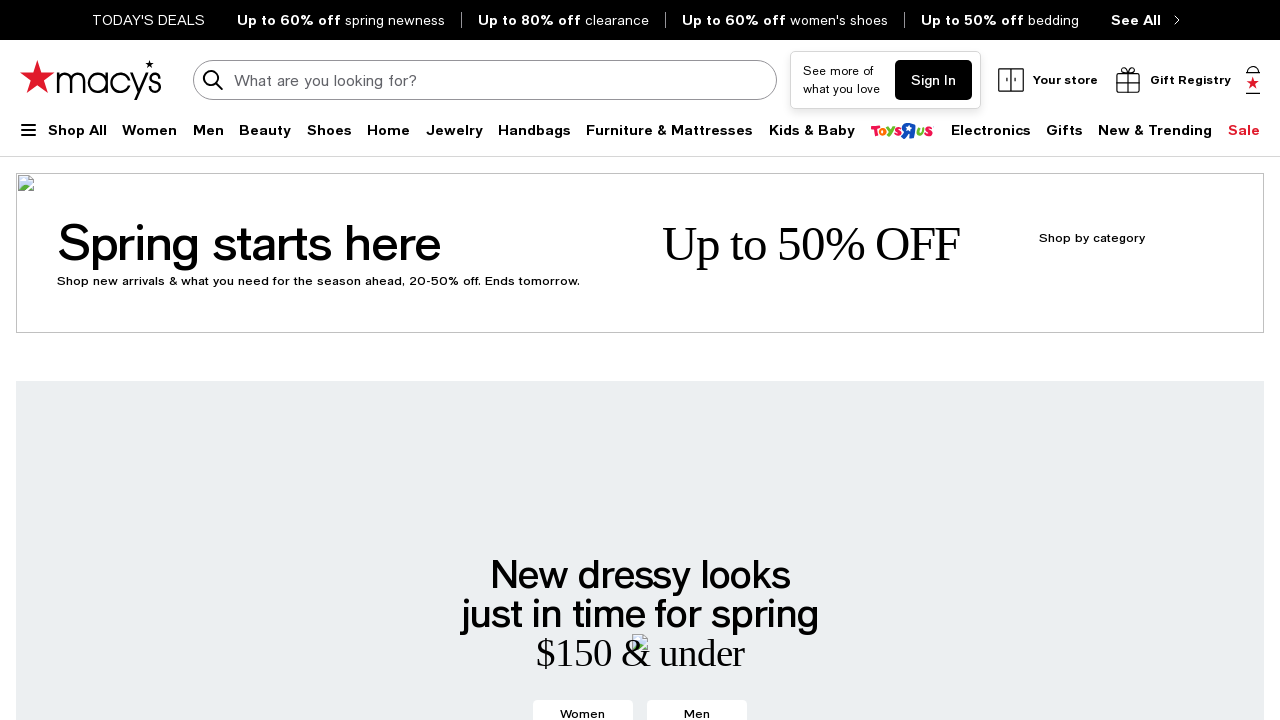

Printed page title to console
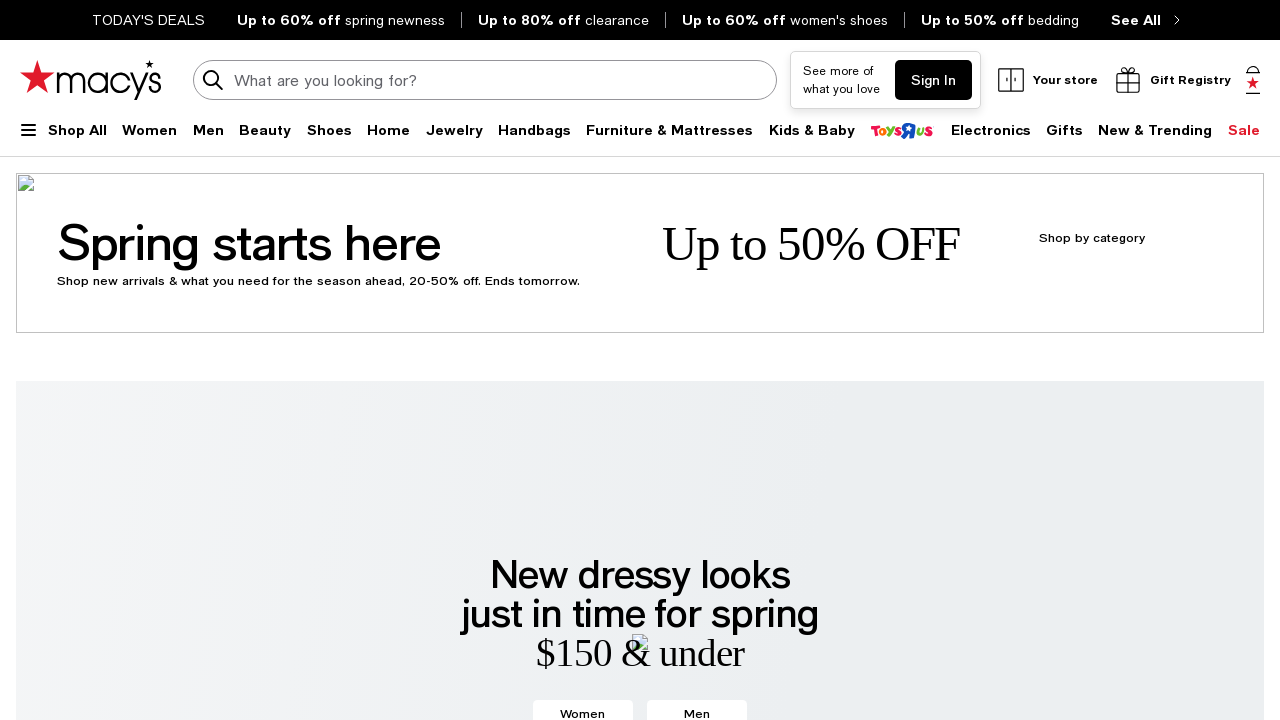

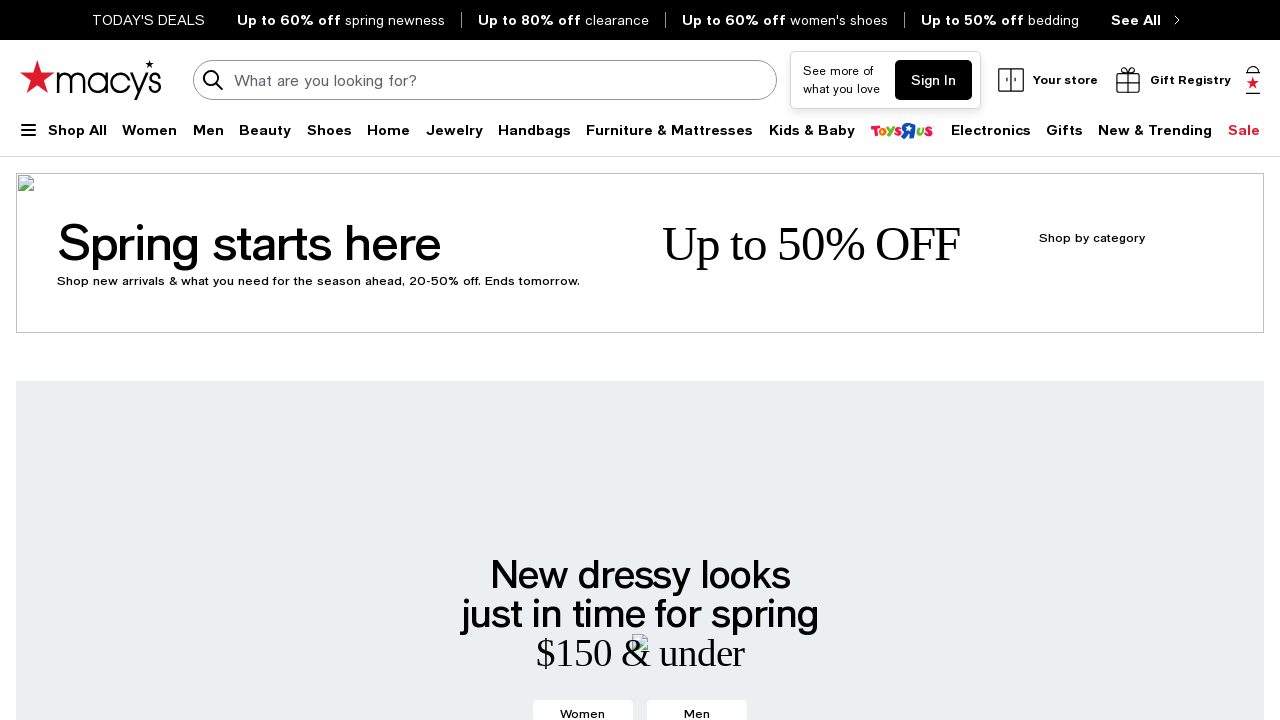